Tests navigation on Edureka website by clicking on Courses link and using keyboard navigation to scroll and tab through elements

Starting URL: https://www.edureka.co/

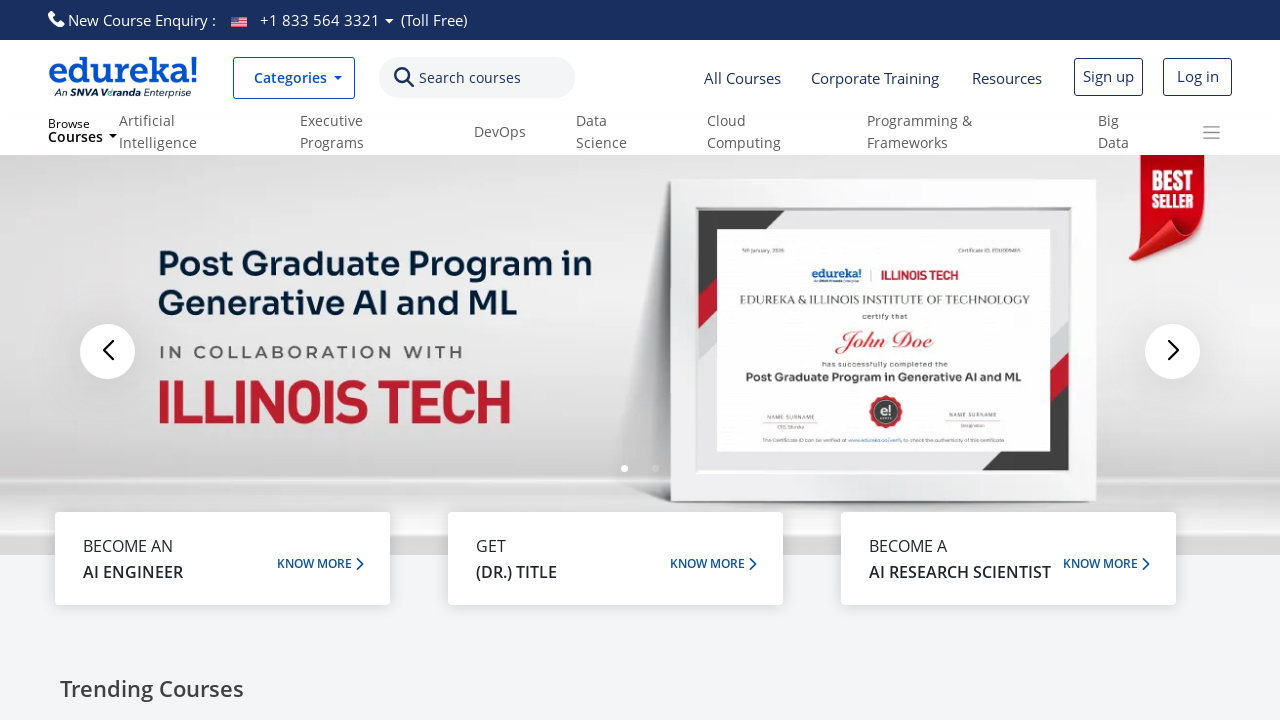

Clicked on Courses link in Edureka navigation at (470, 78) on text=Courses
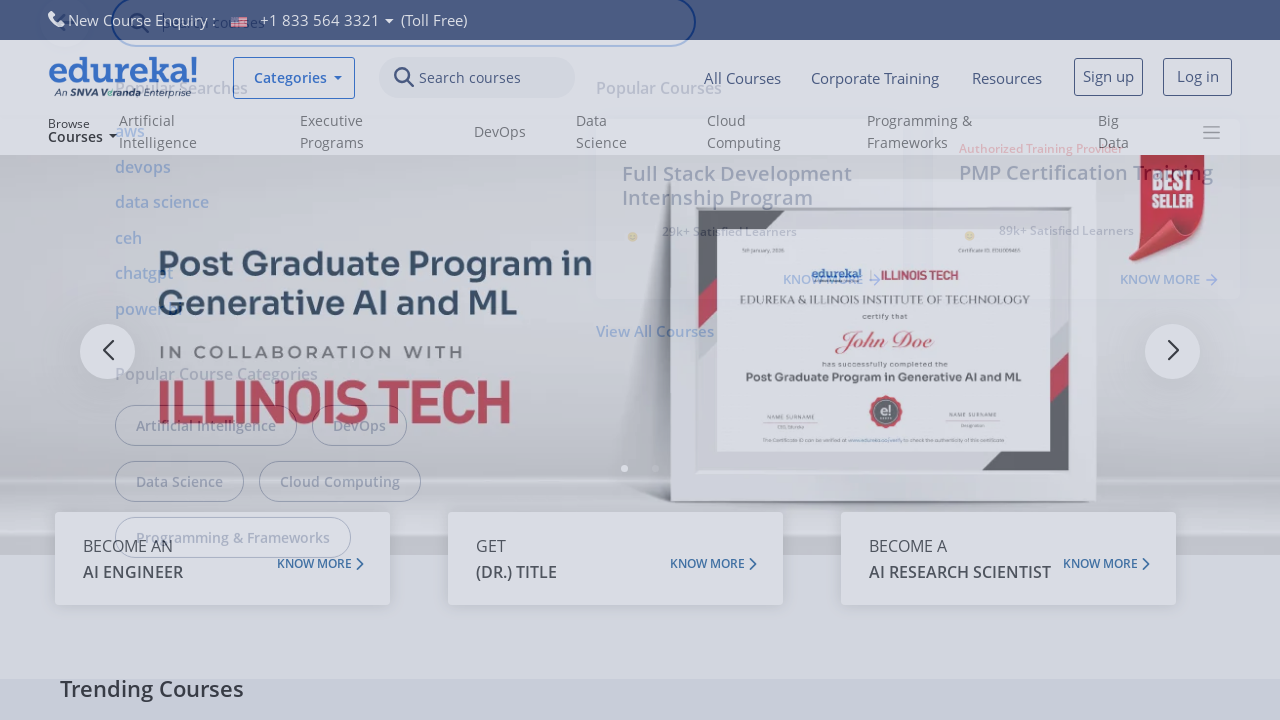

Waited 2 seconds for page to respond
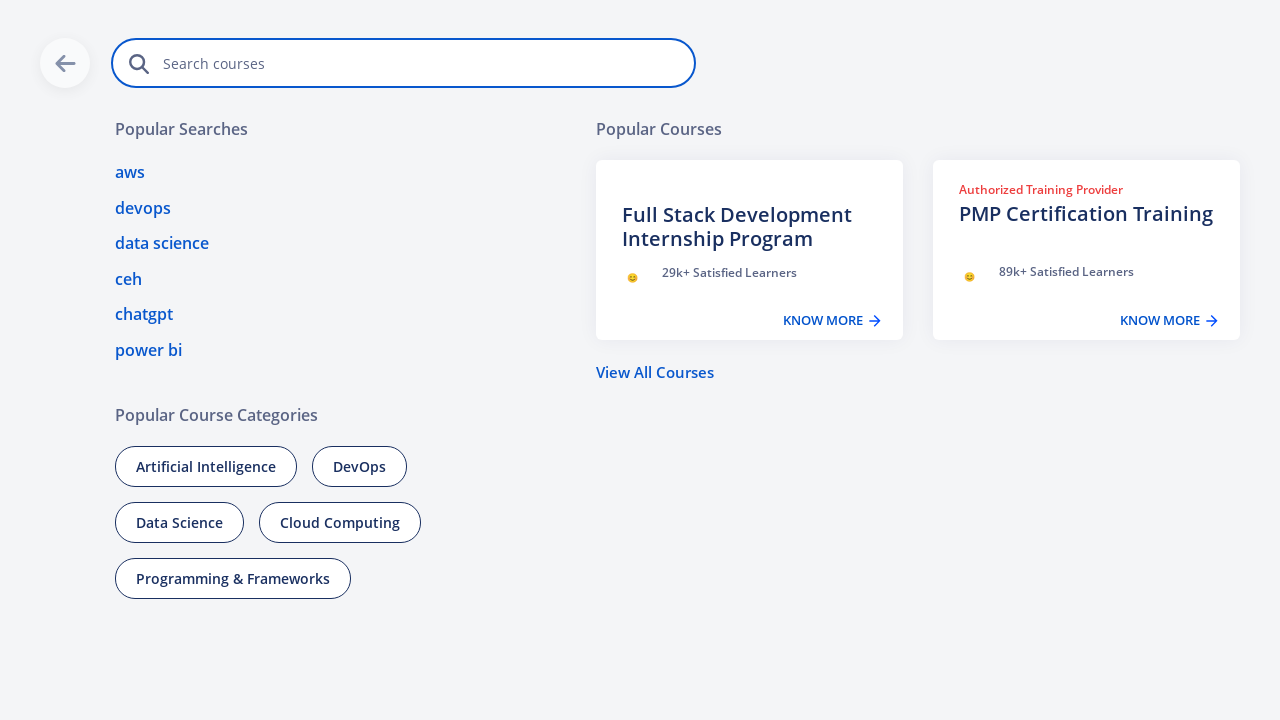

Pressed Down arrow key to scroll page
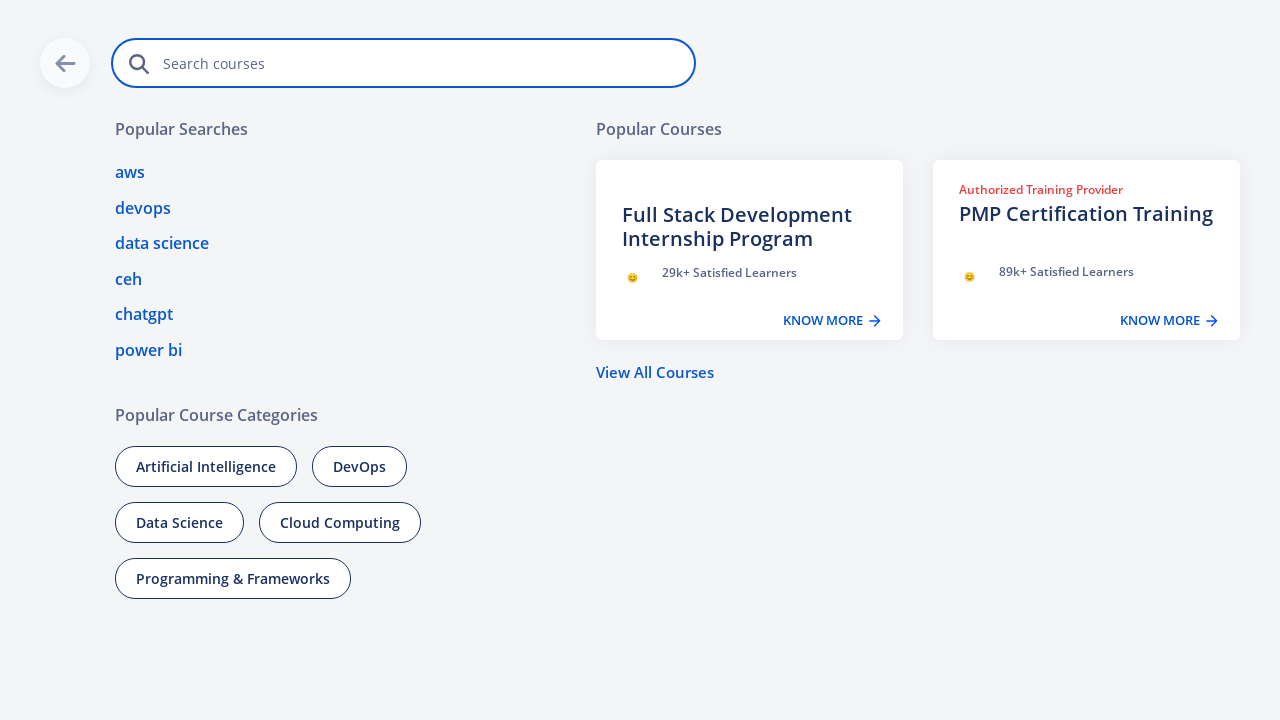

Pressed Tab key to navigate to next element
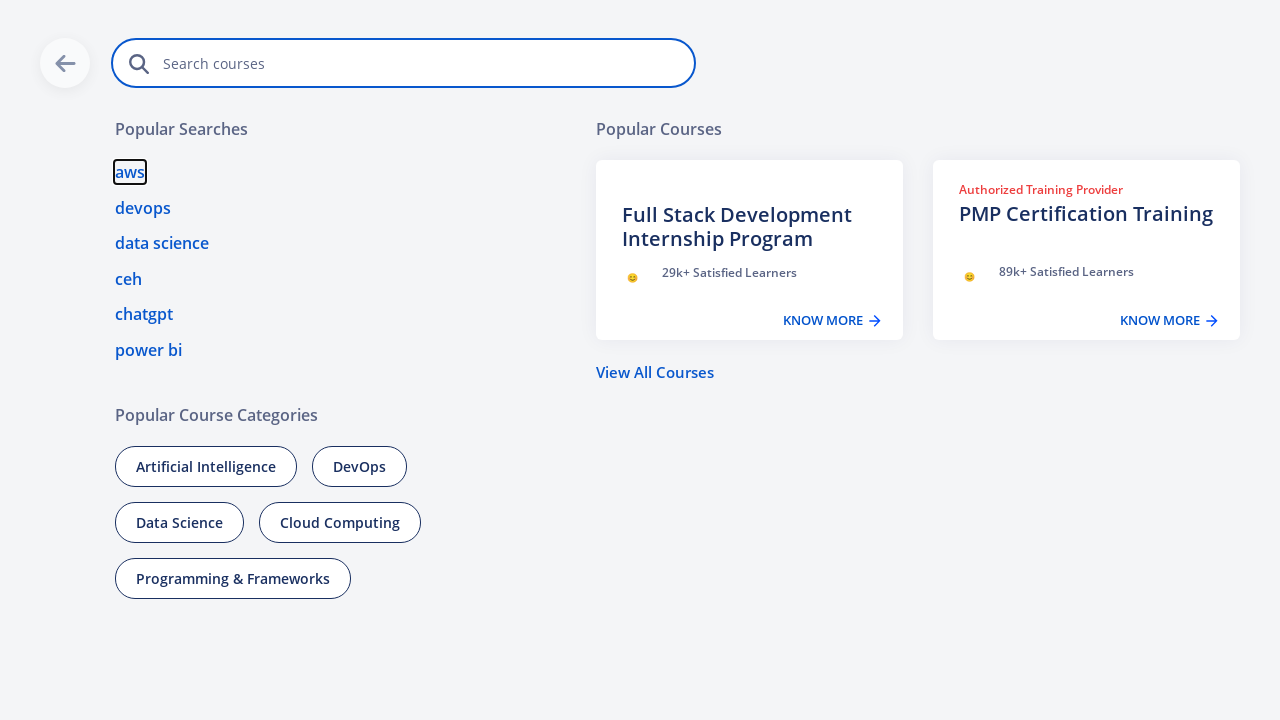

Pressed Tab key again to navigate to next element
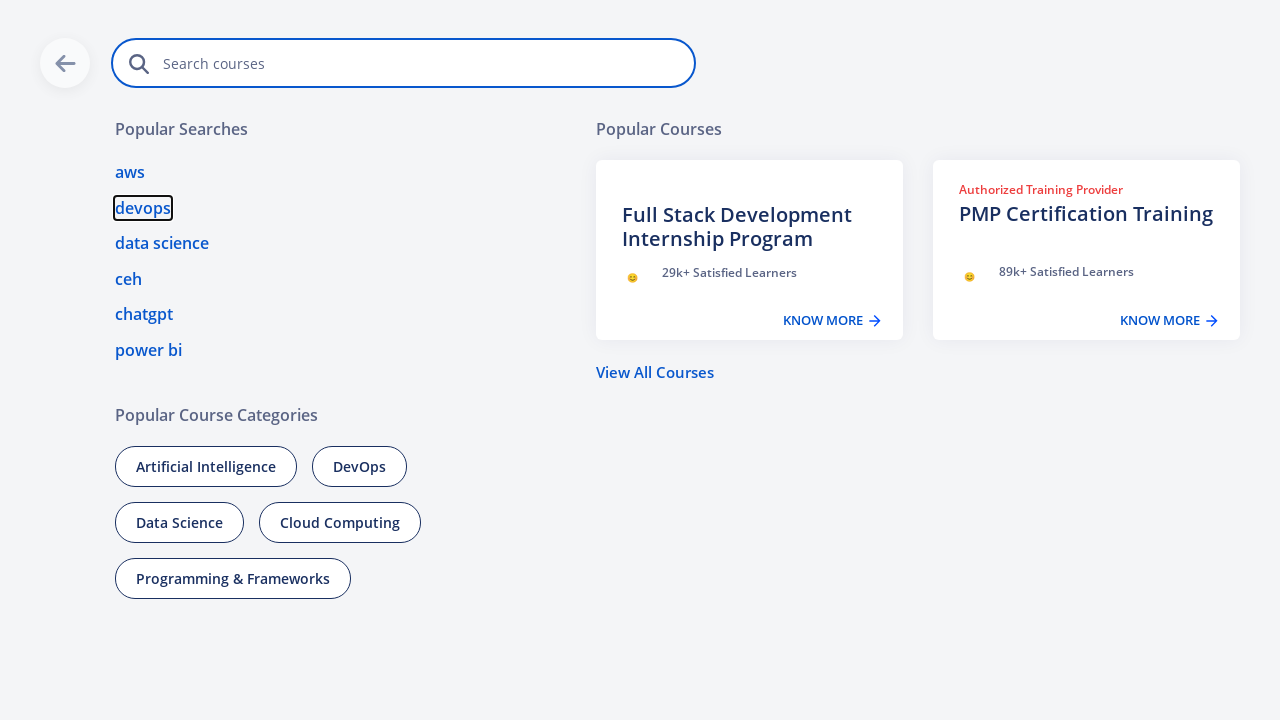

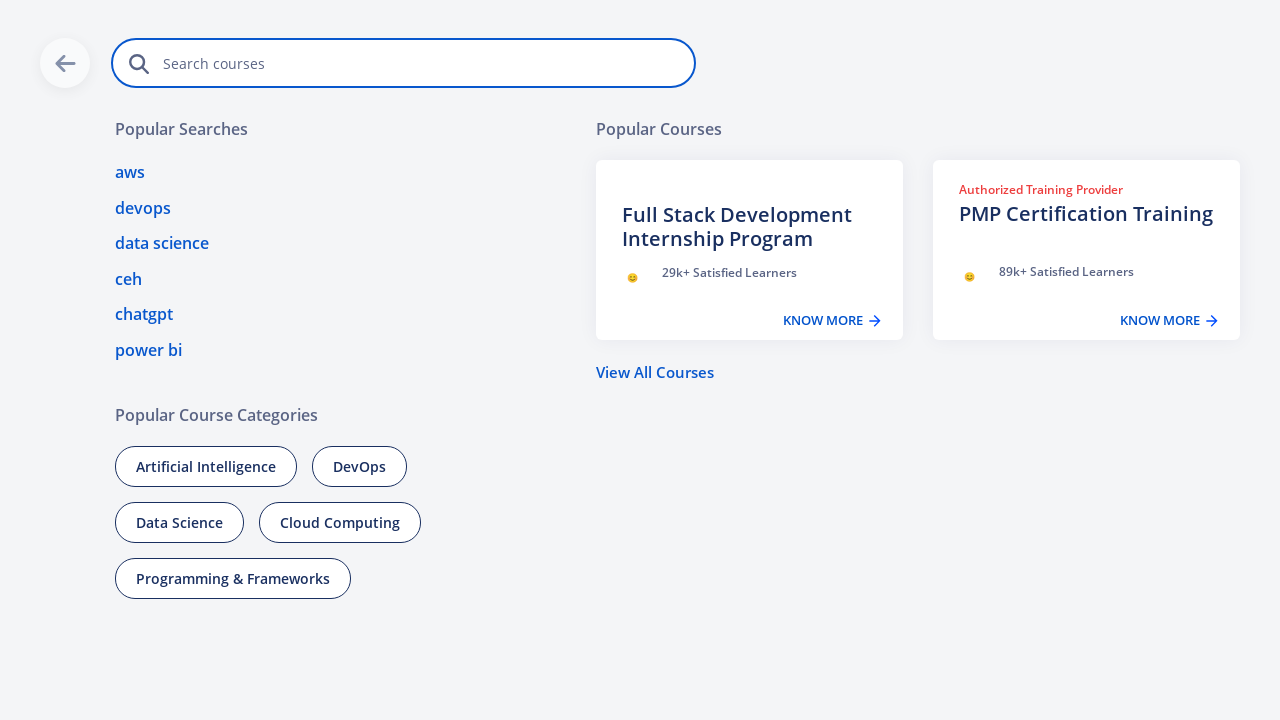